Tests various types of alerts and dialog interactions including simple alerts, confirmation dialogs, prompt dialogs, sweet alerts, and minimize/maximize functionality

Starting URL: https://www.leafground.com/alert.xhtml

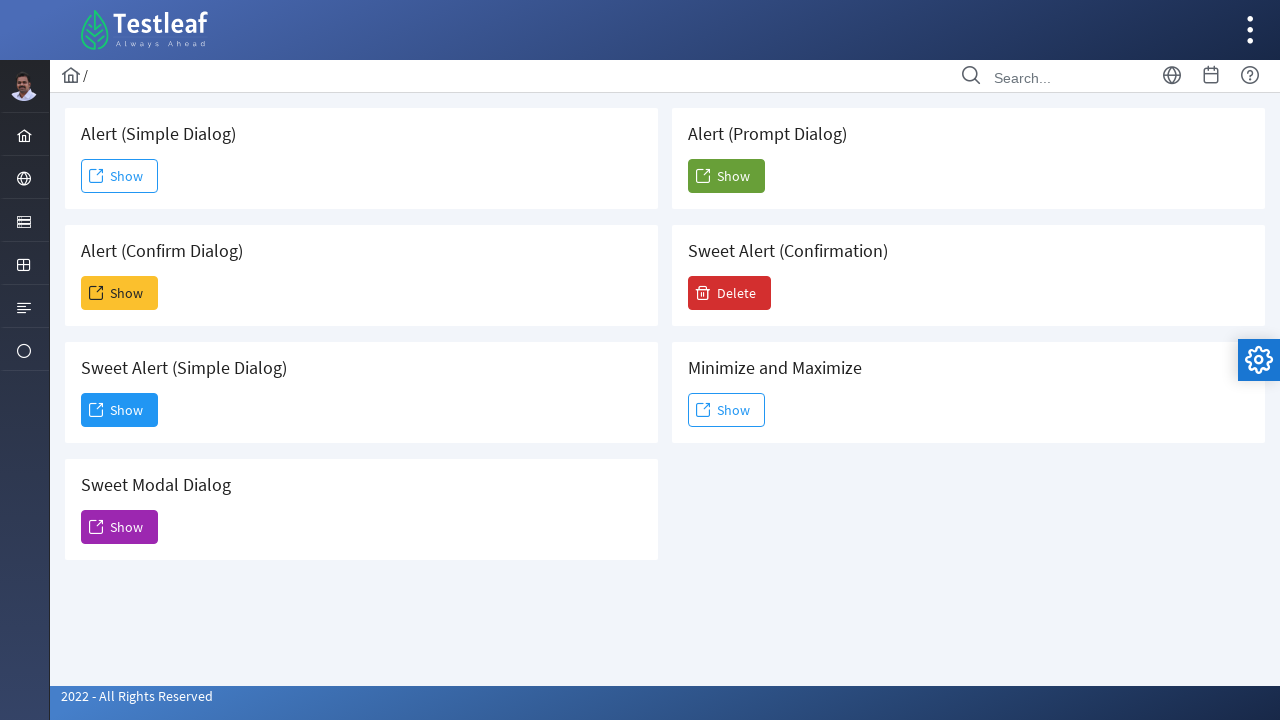

Clicked button to trigger simple alert dialog at (120, 176) on xpath=//h5[text()=' Alert (Simple Dialog)']/following-sibling::button
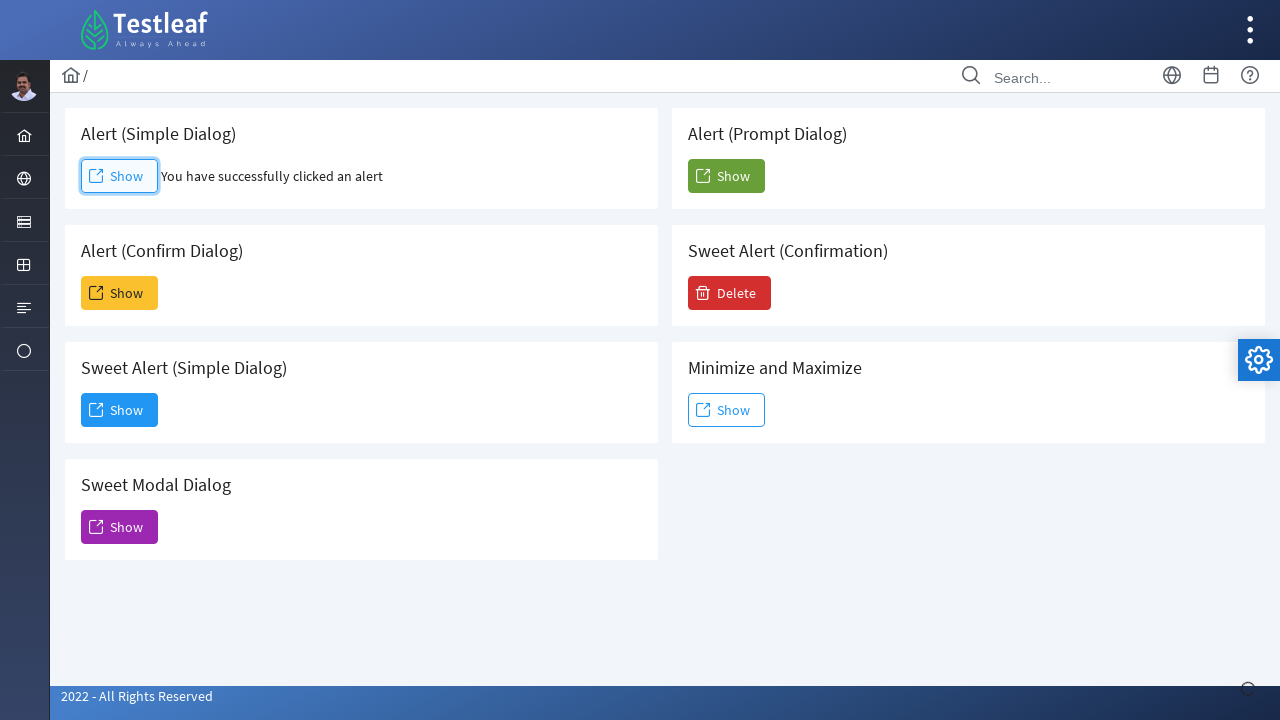

Accepted simple alert dialog
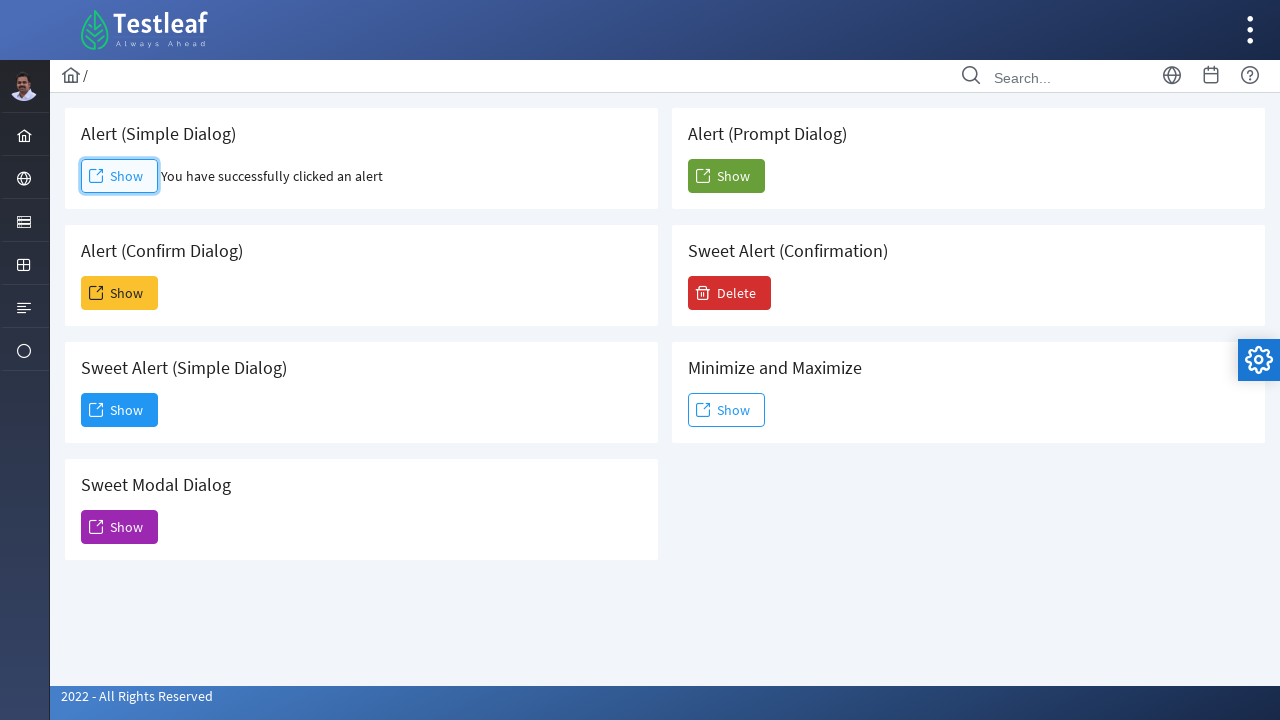

Clicked button to trigger confirmation dialog at (120, 293) on xpath=//h5[text()=' Alert (Confirm Dialog)']/following-sibling::button
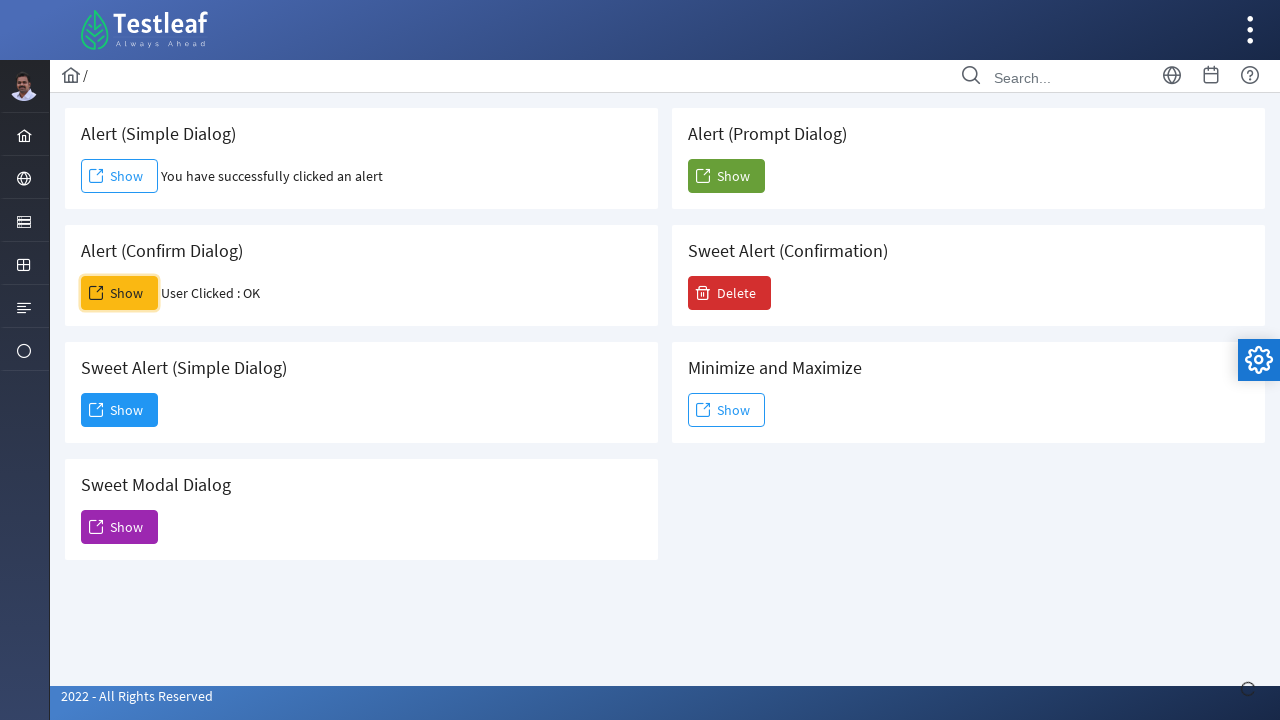

Accepted confirmation dialog
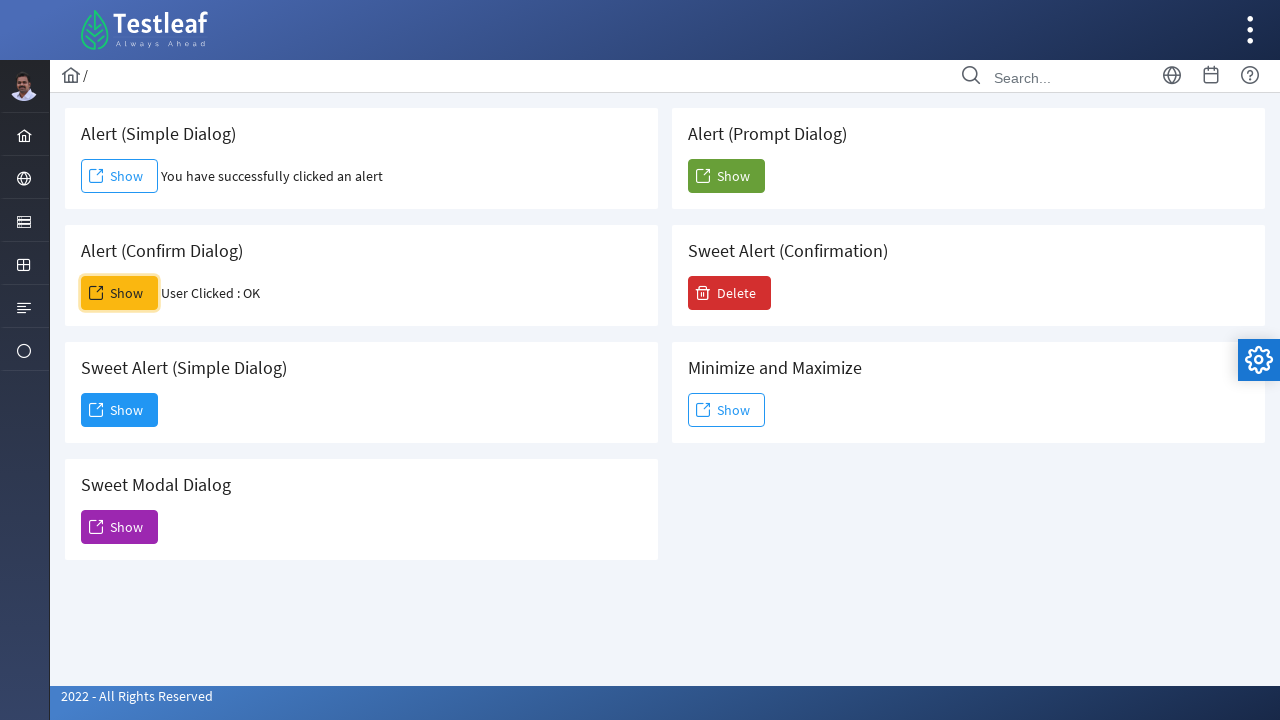

Clicked button to trigger sweet alert simple dialog at (120, 410) on xpath=//h5[text()='Sweet Alert (Simple Dialog)']/following-sibling::button
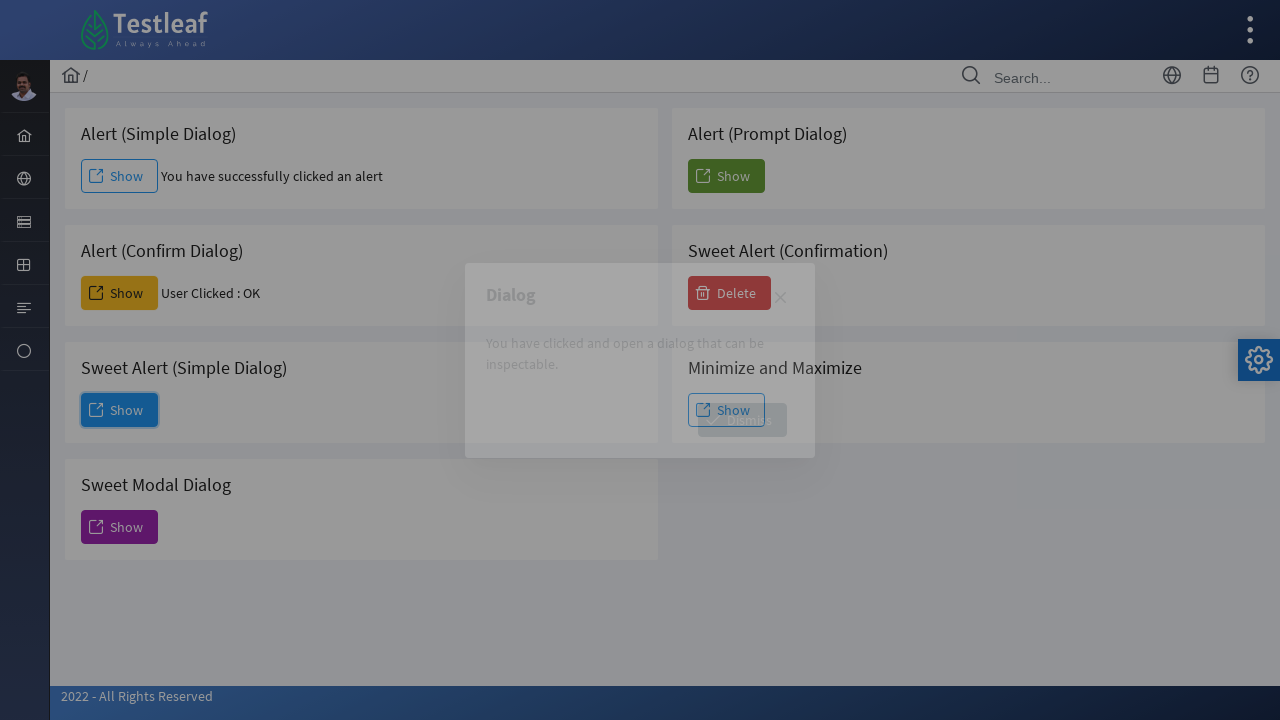

Closed sweet alert simple dialog at (780, 298) on xpath=//span[@class='ui-dialog-title']/following-sibling::a[@aria-label='Close']
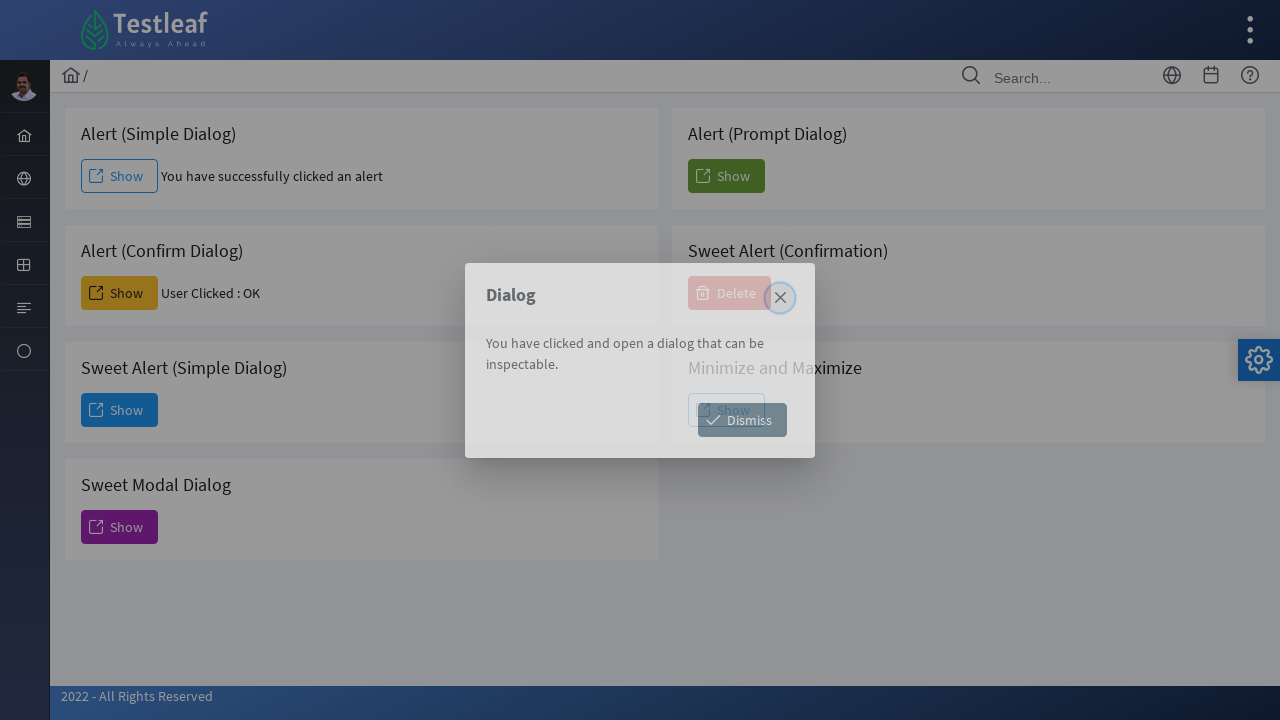

Clicked button to trigger sweet modal dialog at (120, 527) on xpath=//h5[text()='Sweet Modal Dialog']/following-sibling::button
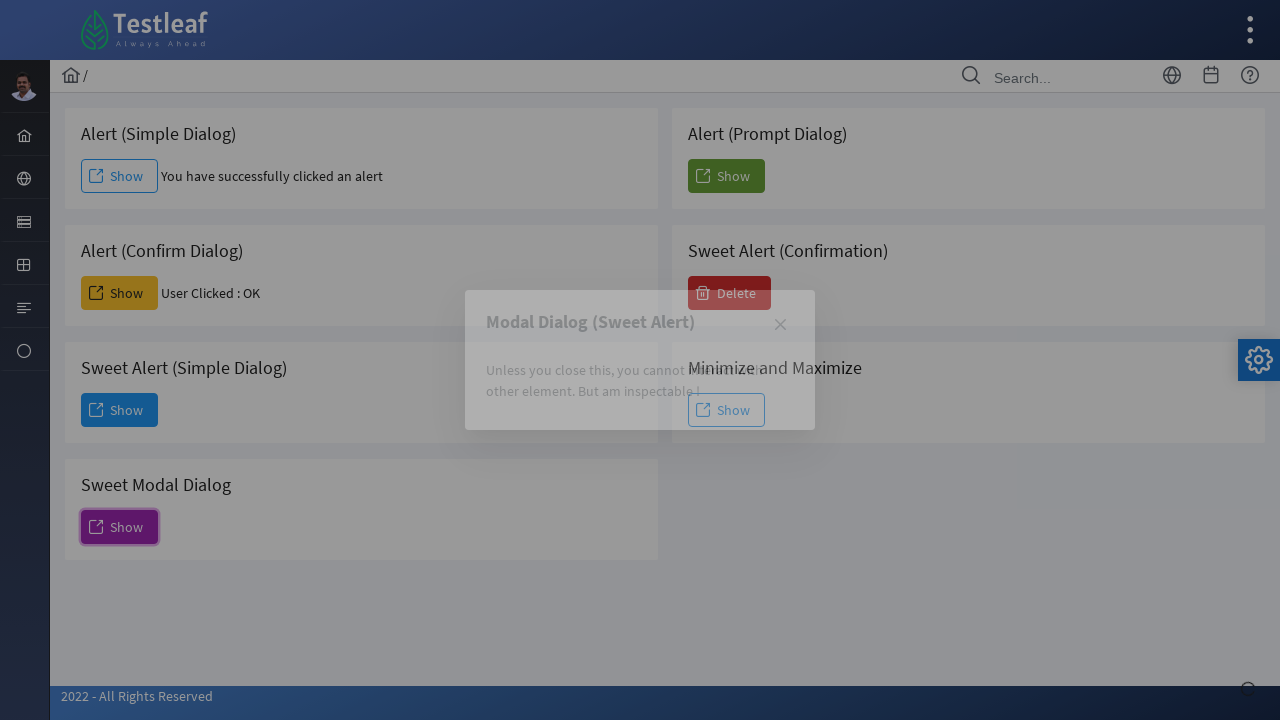

Waited 4 seconds for sweet modal dialog to load
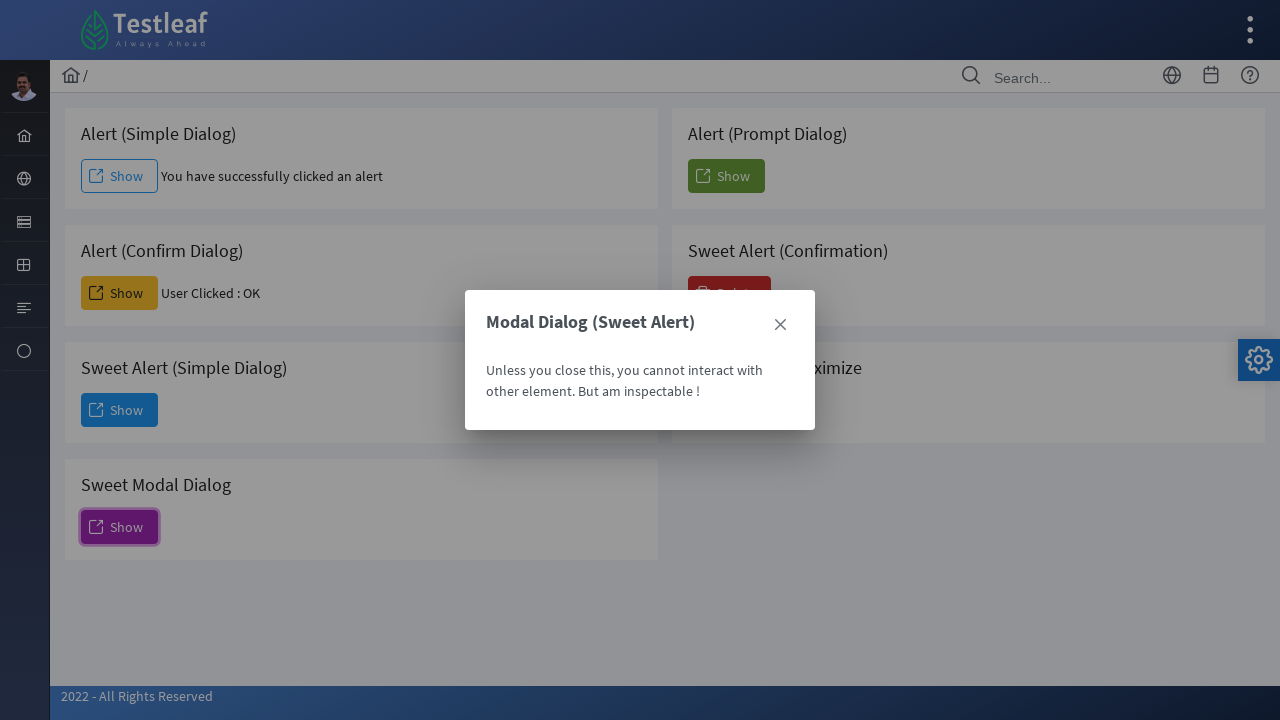

Closed sweet modal dialog at (780, 325) on xpath=(//span[@class='ui-icon ui-icon-closethick'])[2]
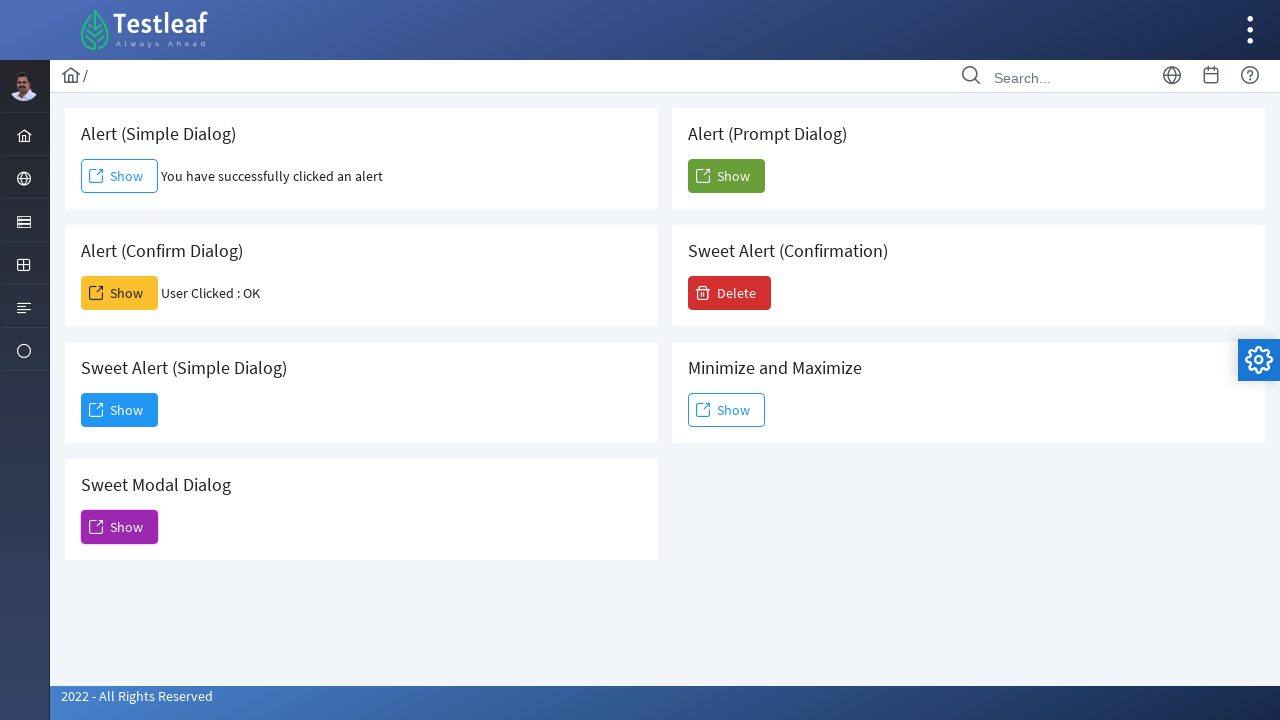

Set up handler for prompt dialog
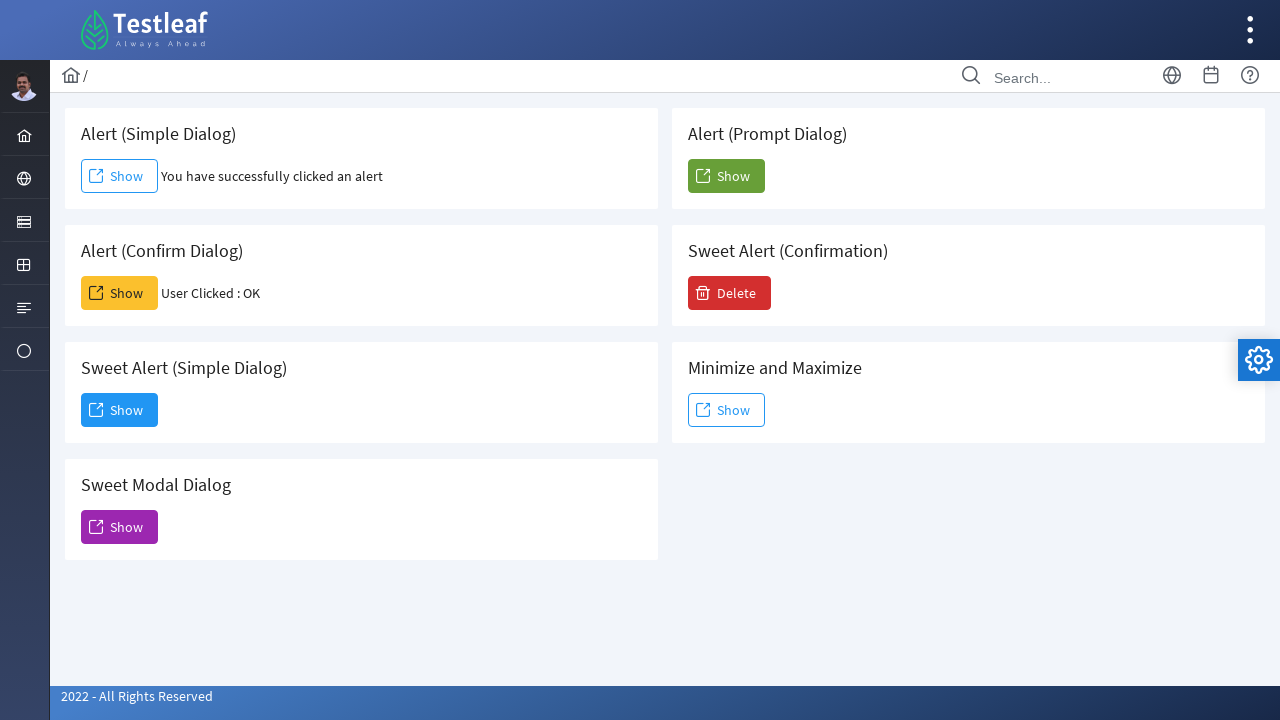

Clicked button to trigger prompt dialog and entered 'Eswari' at (726, 176) on xpath=//h5[text()=' Alert (Prompt Dialog)']/following-sibling::button
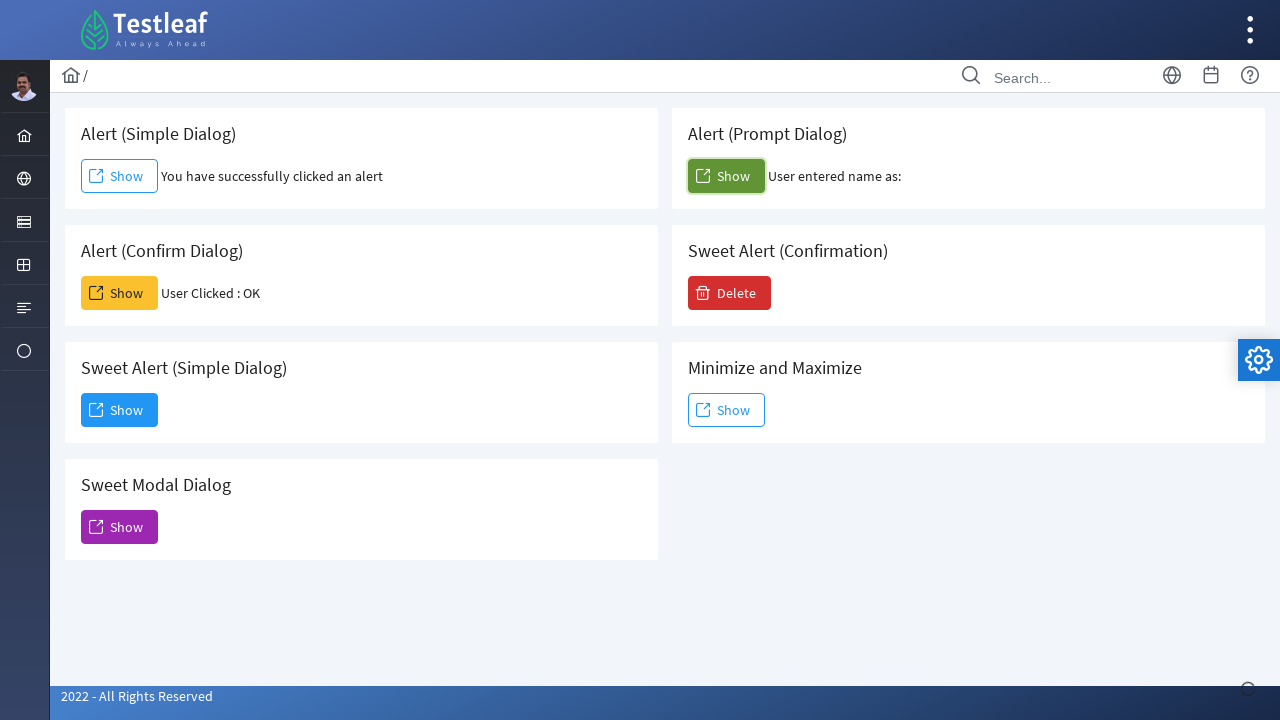

Clicked button to trigger sweet alert confirmation dialog at (730, 293) on xpath=//h5[text()='Sweet Alert (Confirmation)']/following-sibling::button
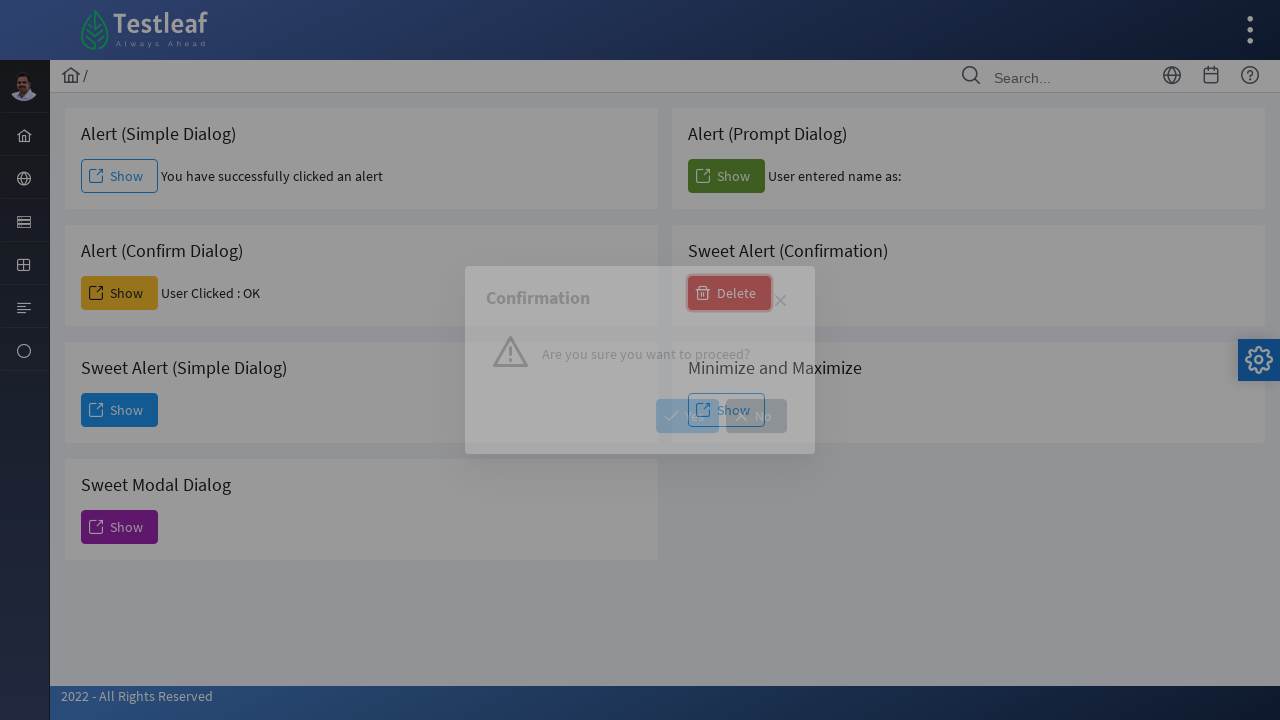

Clicked 'Yes' button on sweet alert confirmation dialog at (688, 416) on xpath=//button[@id='j_idt88:j_idt108']//span[text()='Yes']
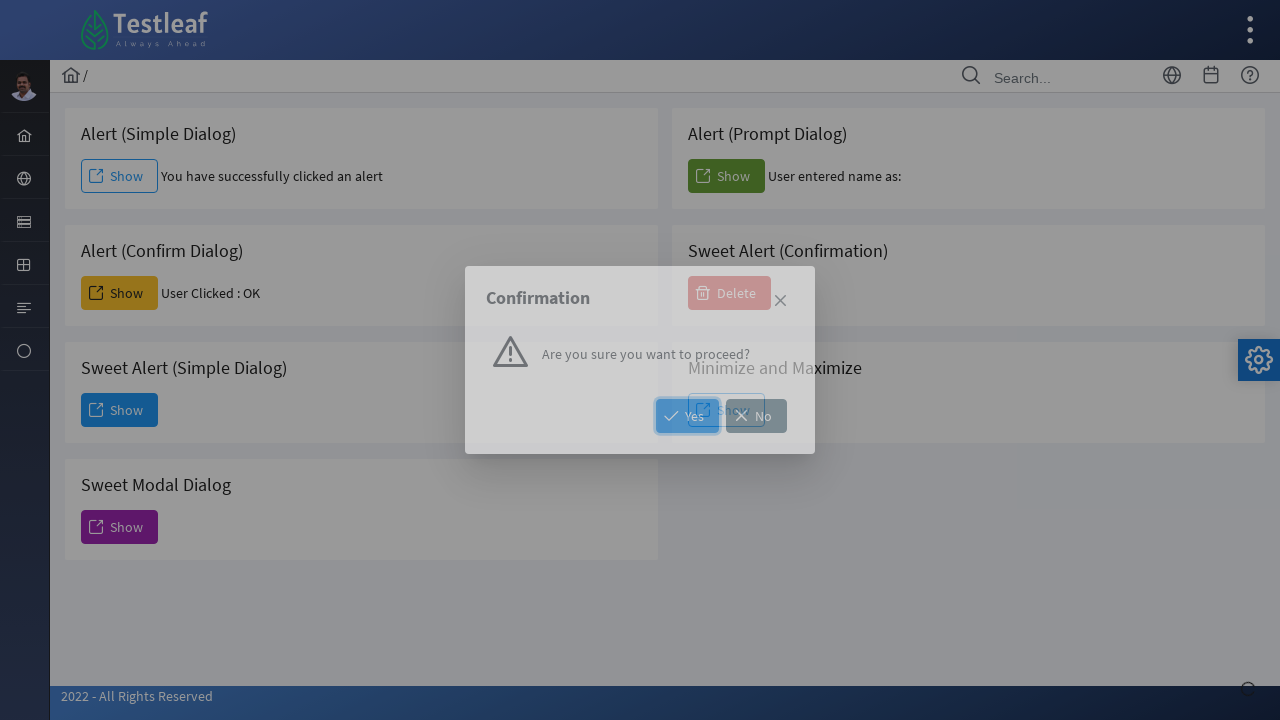

Clicked button to open minimize and maximize dialog at (726, 410) on xpath=//h5[text()='Minimize and Maximize']/following-sibling::button
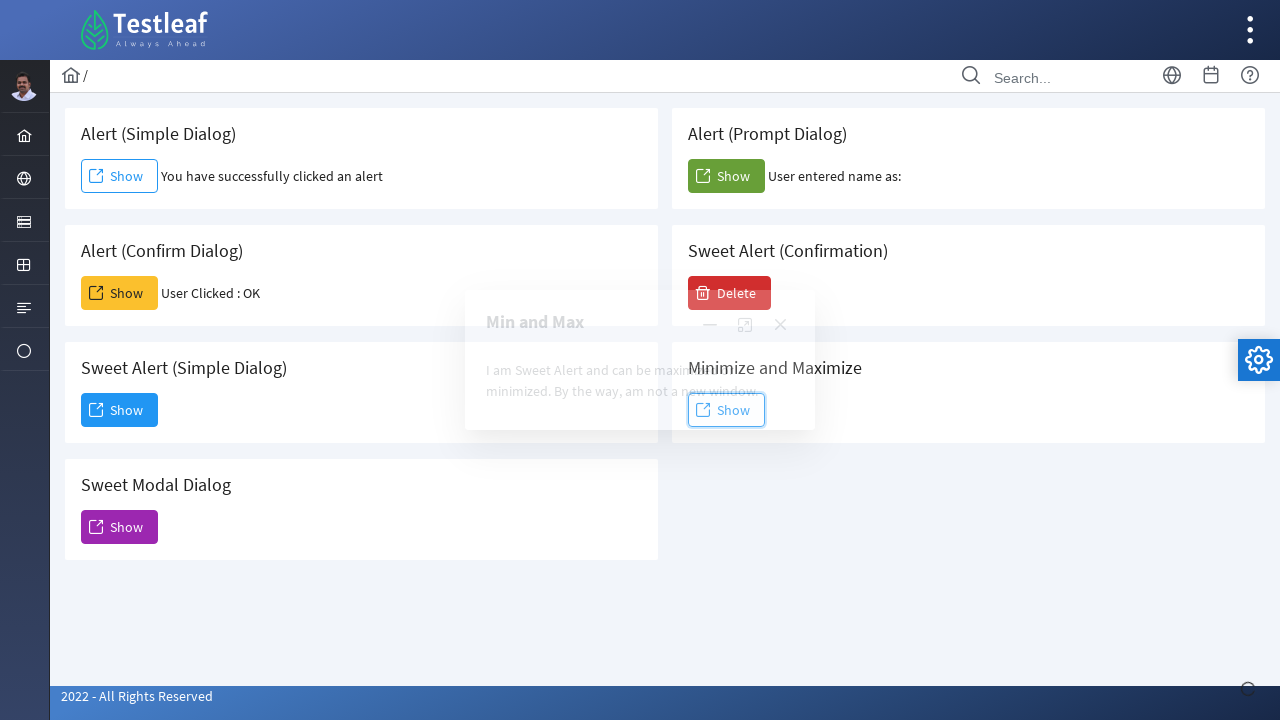

Clicked expand icon on minimize and maximize dialog at (745, 325) on xpath=//h5[text()='Minimize and Maximize']/following-sibling::div/div/span/follo
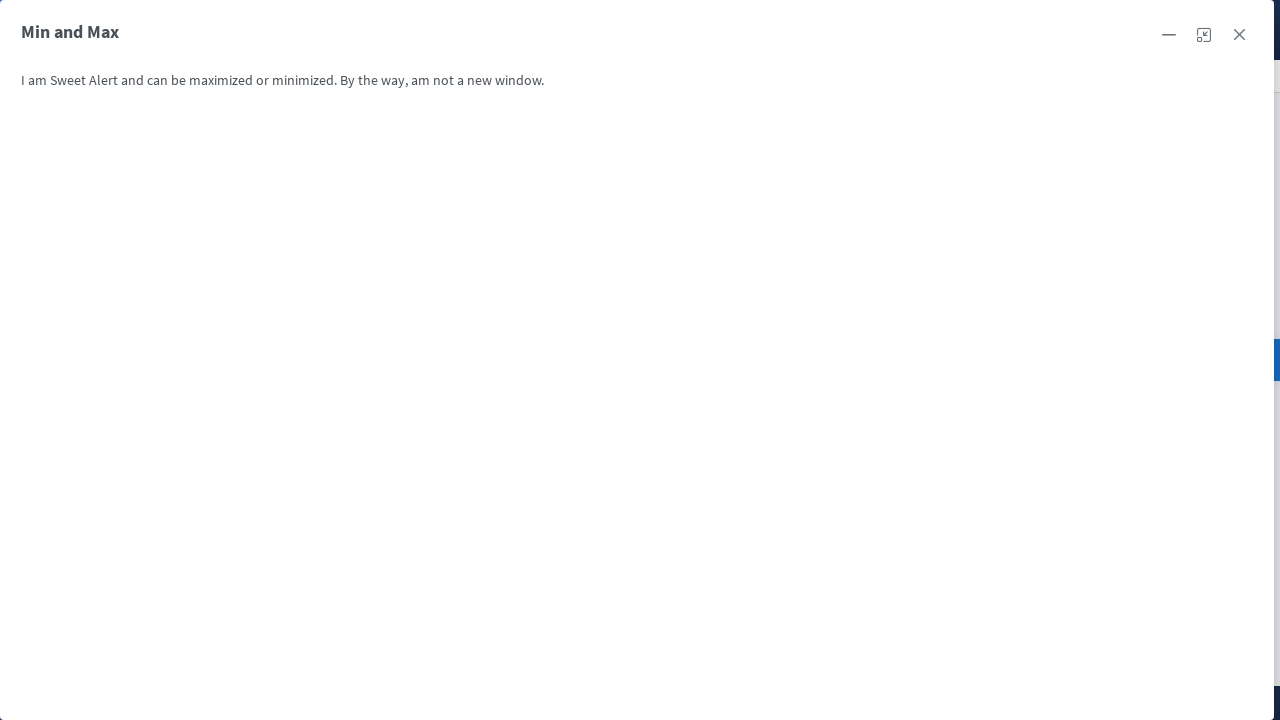

Clicked new window icon at (1204, 35) on xpath=//span[@class='ui-icon ui-icon-newwin']
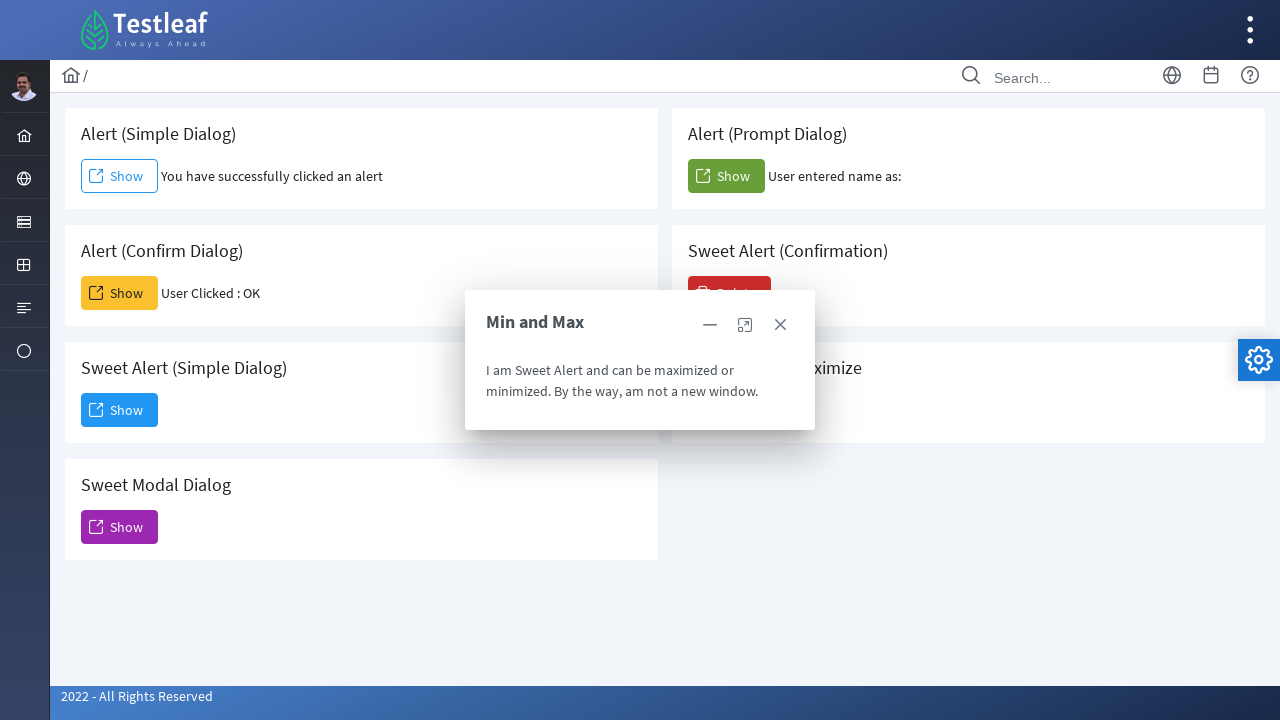

Waited 5 seconds for new window to load
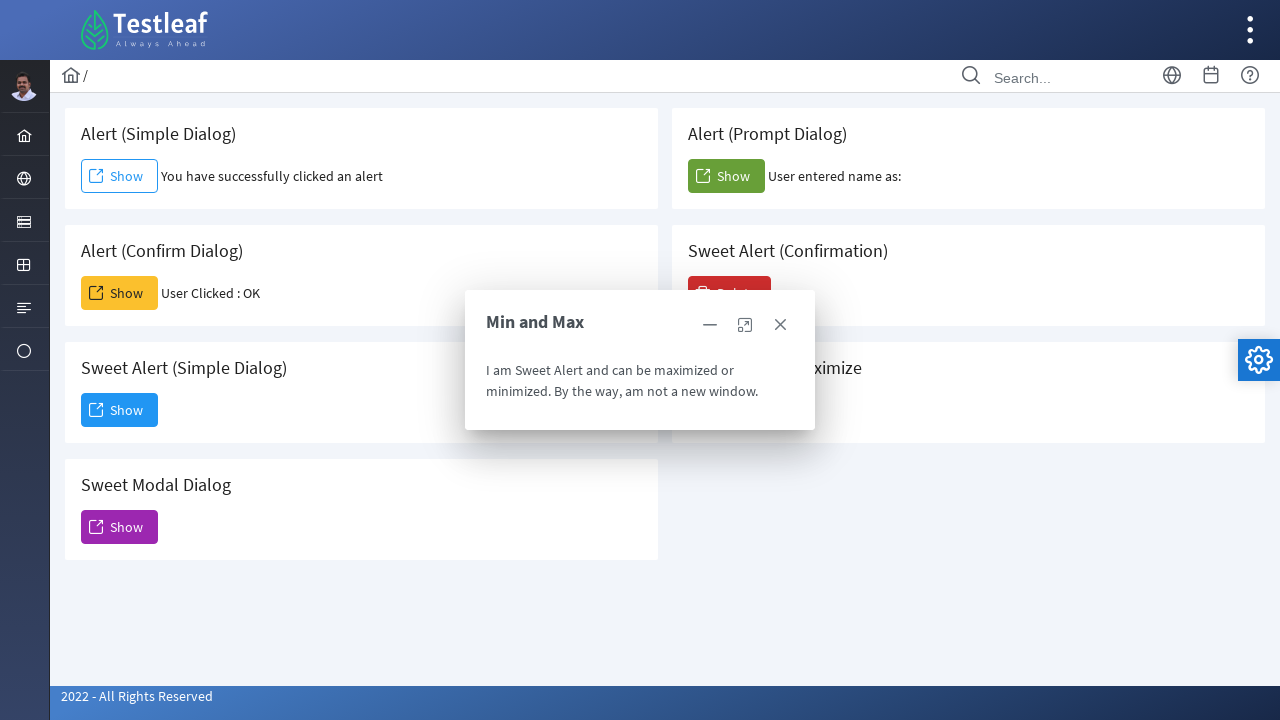

Clicked maximize button on dialog at (745, 325) on xpath=//a[@class='ui-dialog-titlebar-icon ui-dialog-titlebar-maximize ui-corner-
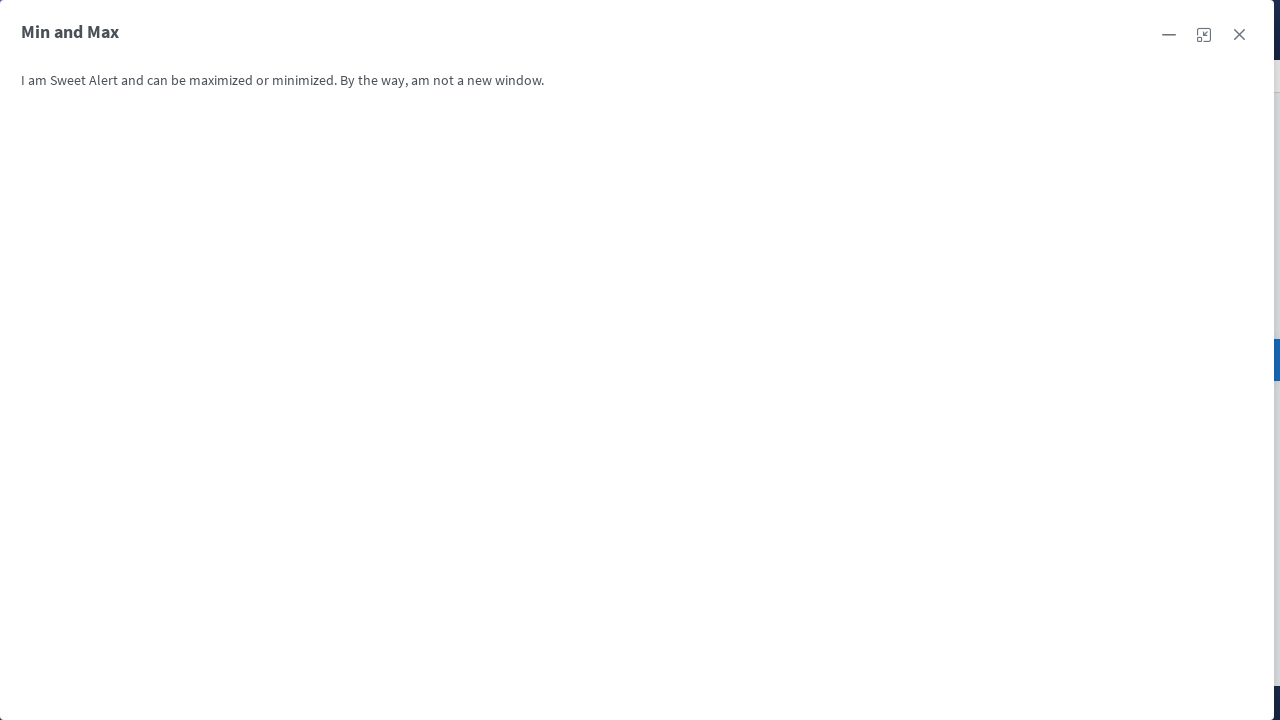

Waited 5 seconds after maximizing dialog
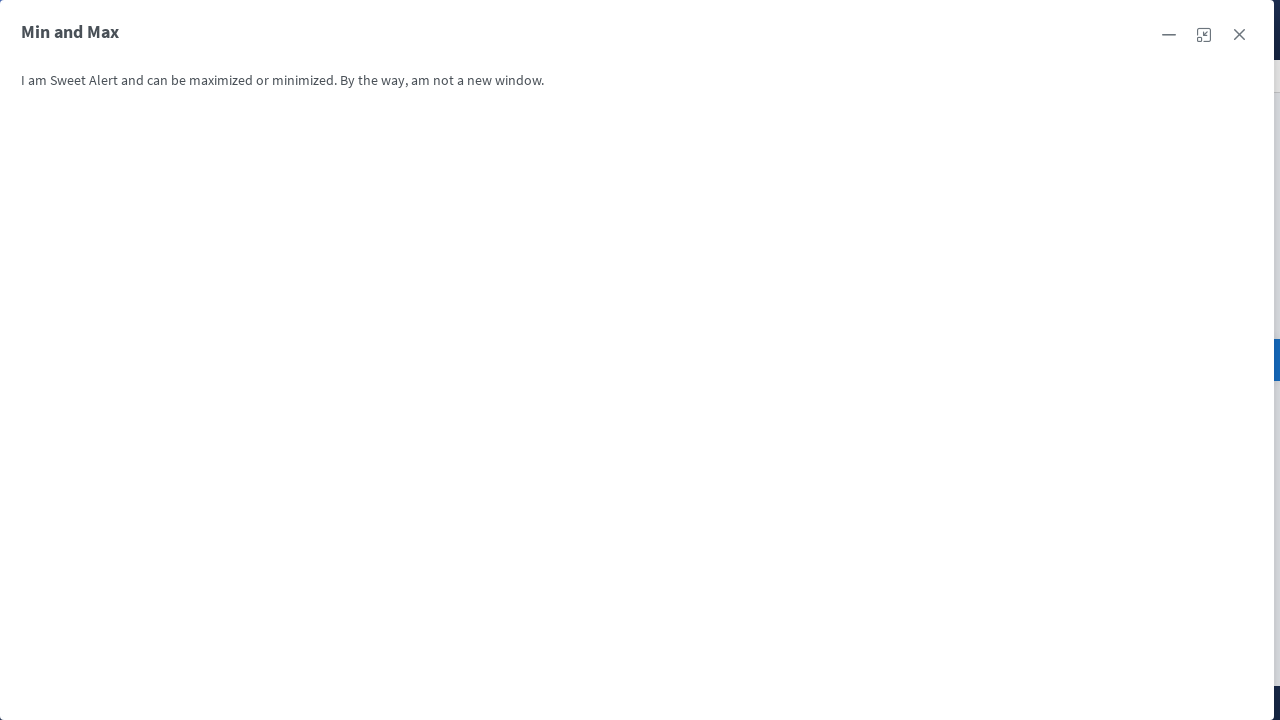

Clicked minimize button on dialog at (1169, 35) on xpath=//span[@class='ui-icon ui-icon-minus']
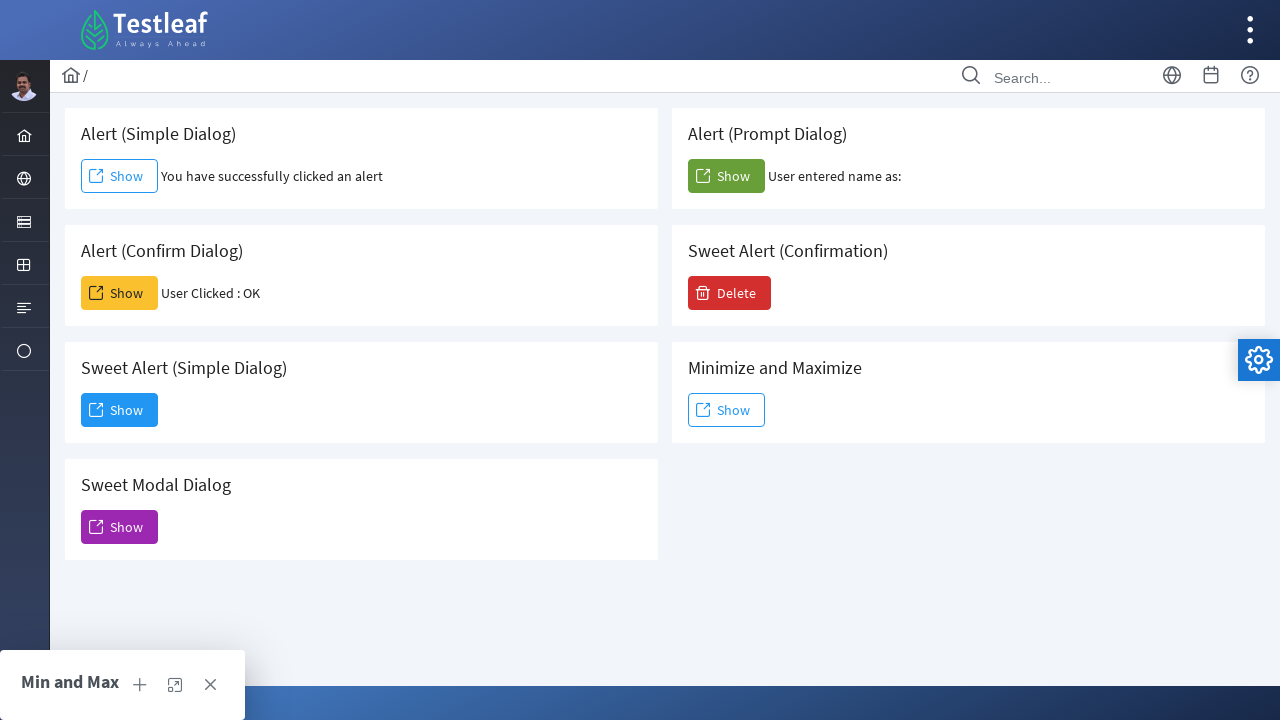

Waited 5 seconds after minimizing dialog
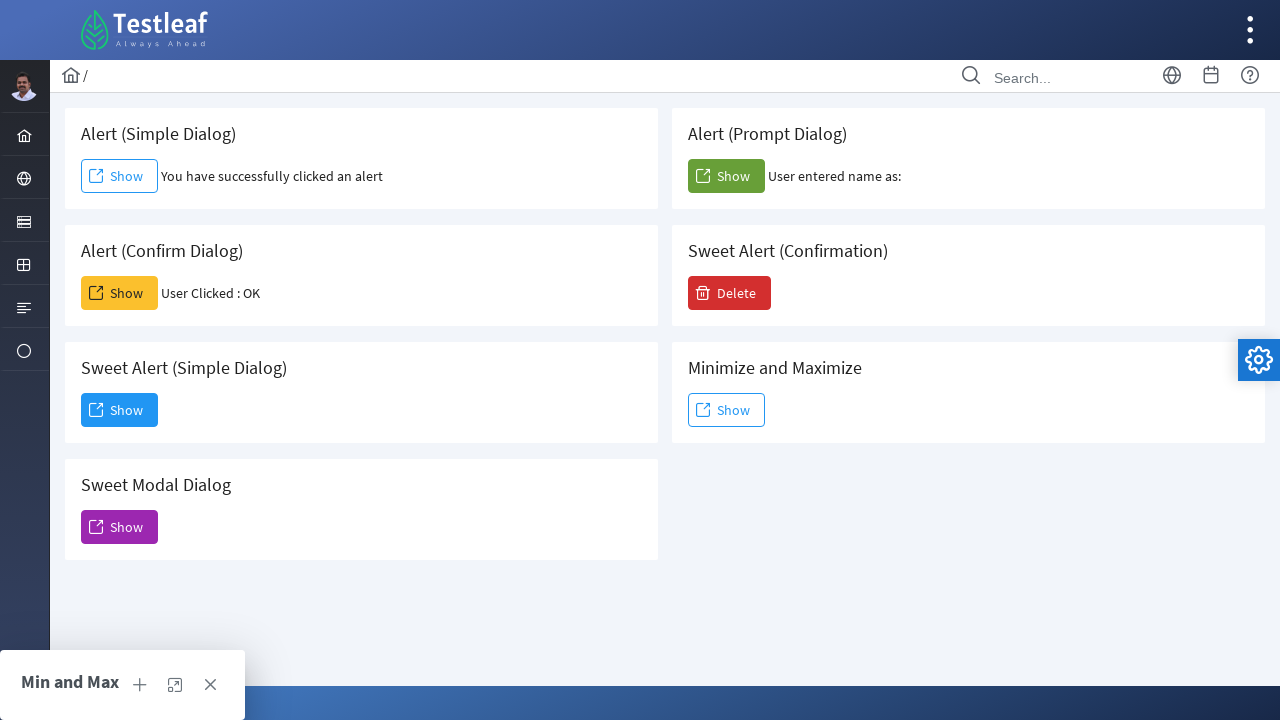

Closed the minimize and maximize dialog at (210, 685) on xpath=(//a[@aria-label='Close'])[3]
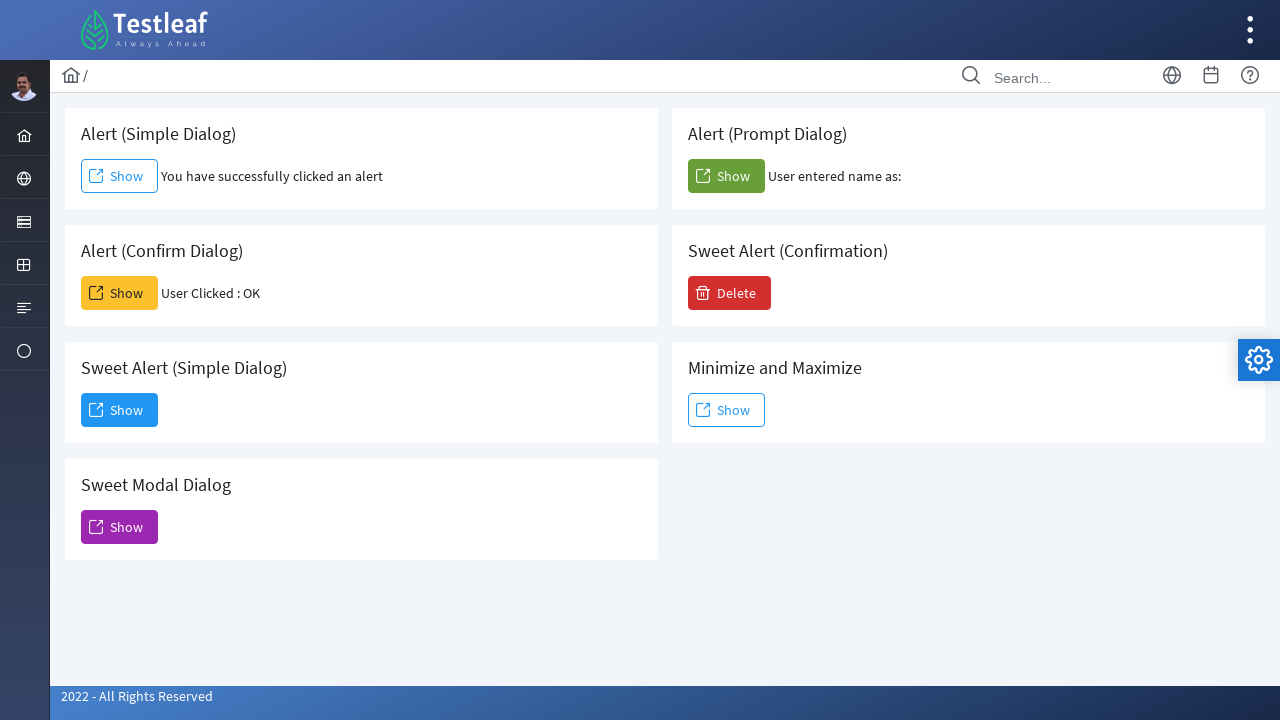

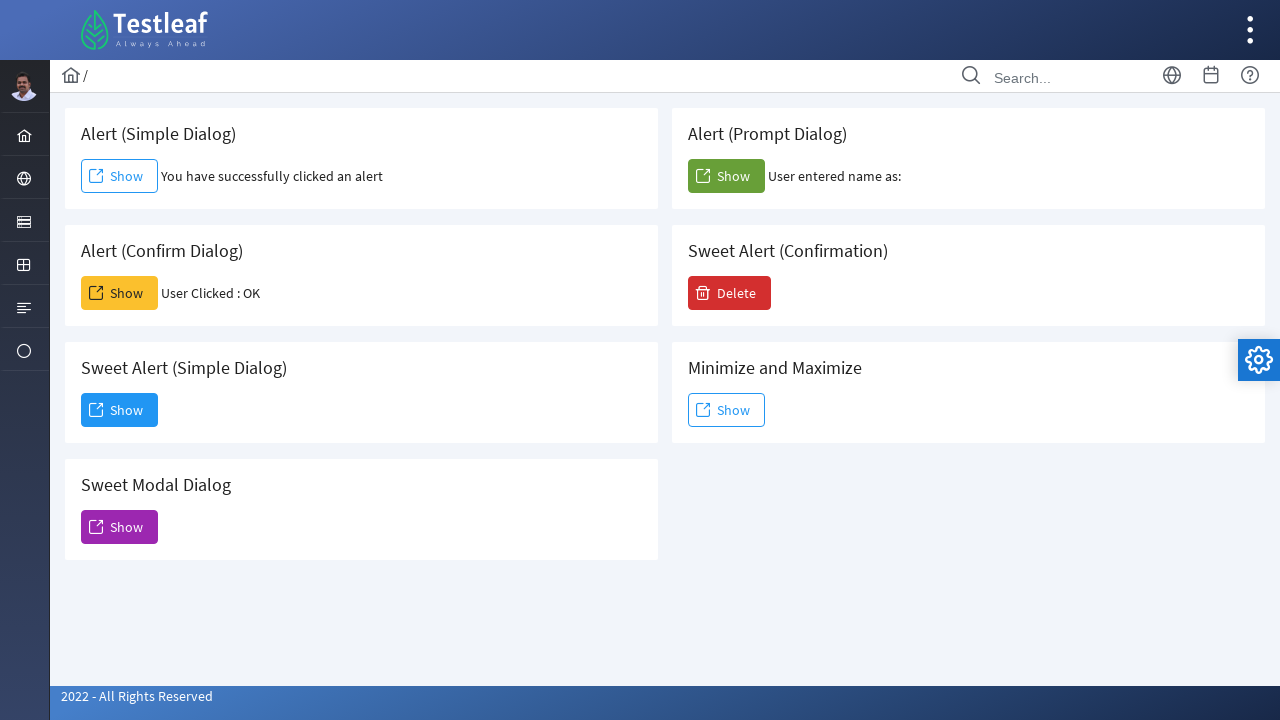